Tests drag and drop functionality by dragging an element and dropping it onto a target area within an iframe

Starting URL: https://jqueryui.com/droppable/

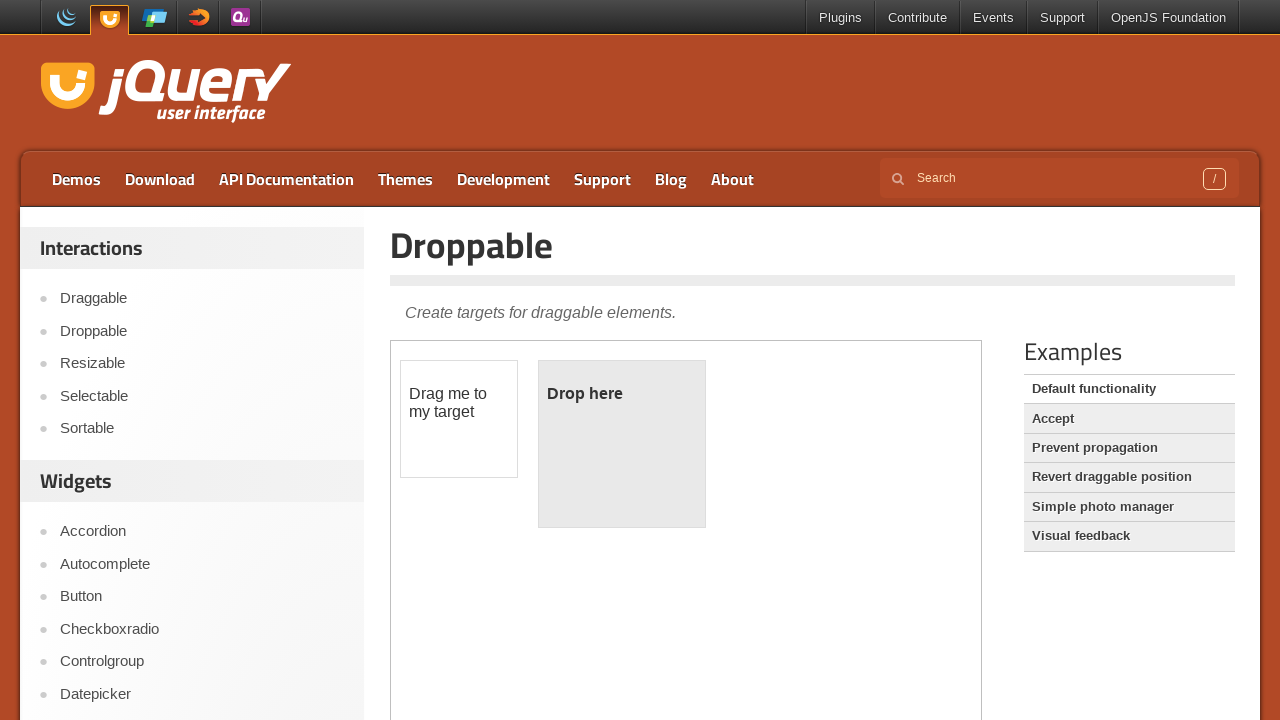

Located the demo iframe
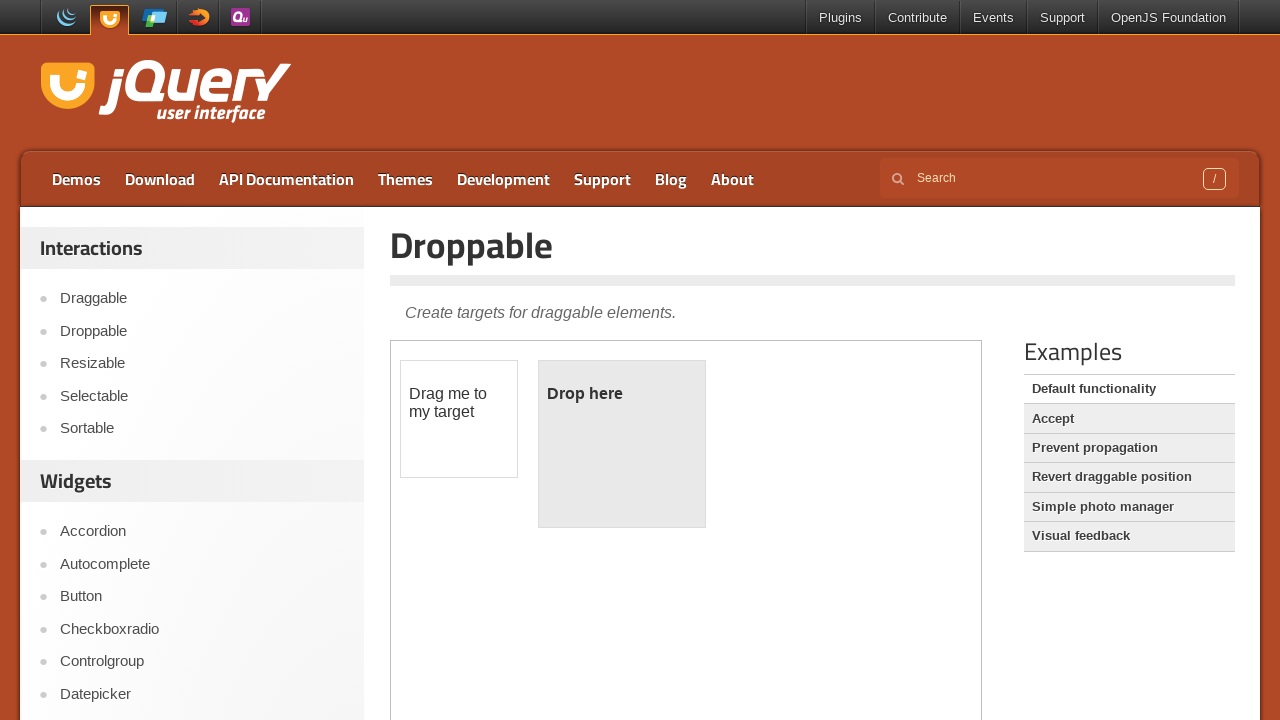

Located the draggable element with ID 'draggable'
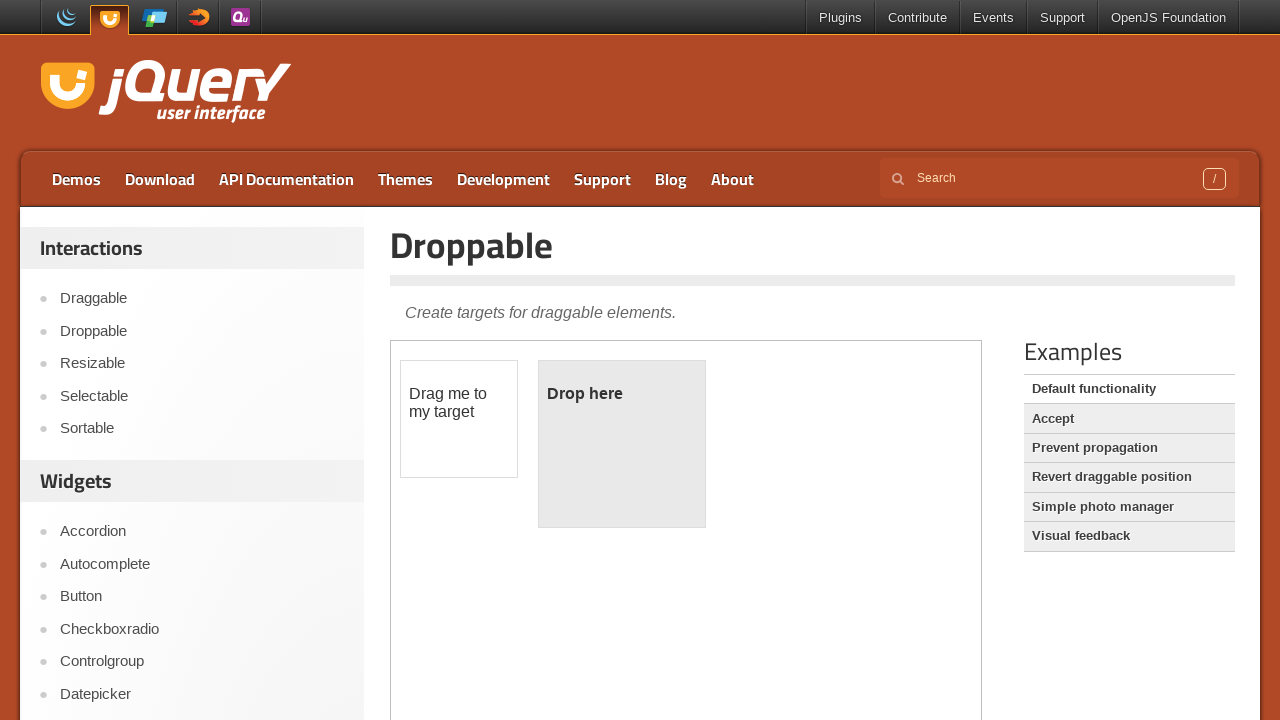

Located the droppable target element with ID 'droppable'
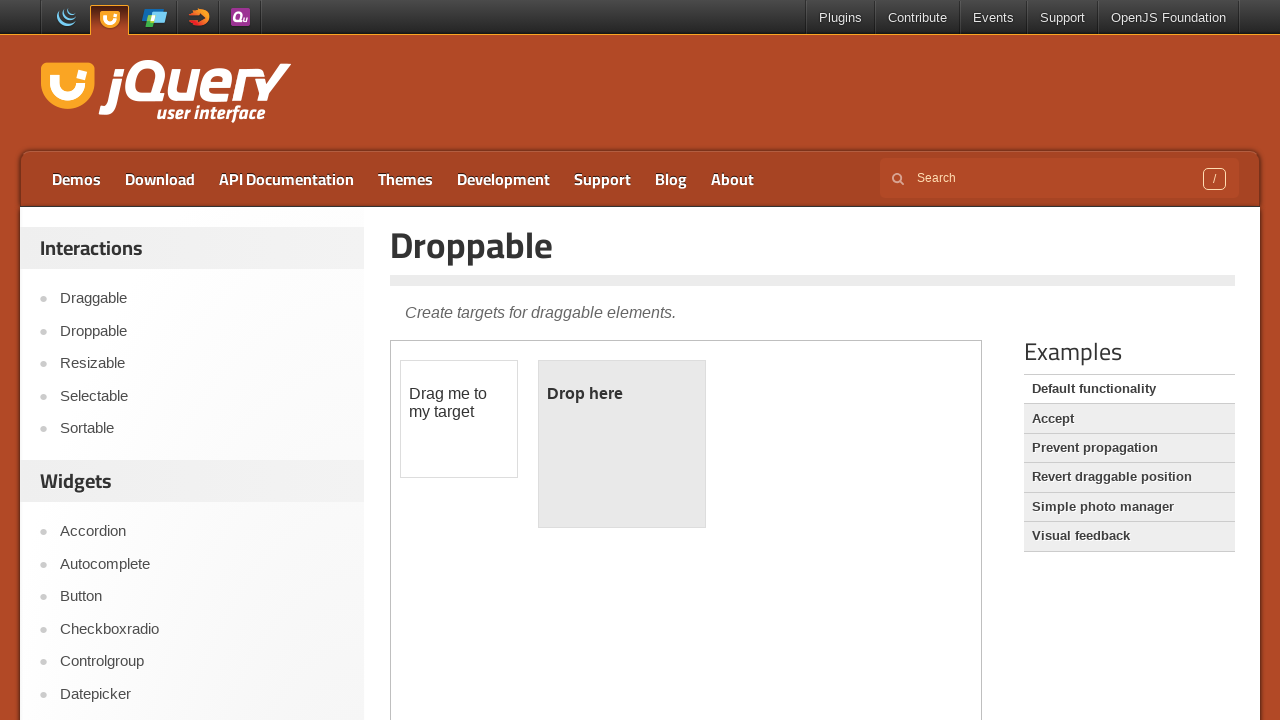

Dragged the draggable element and dropped it onto the droppable target at (622, 444)
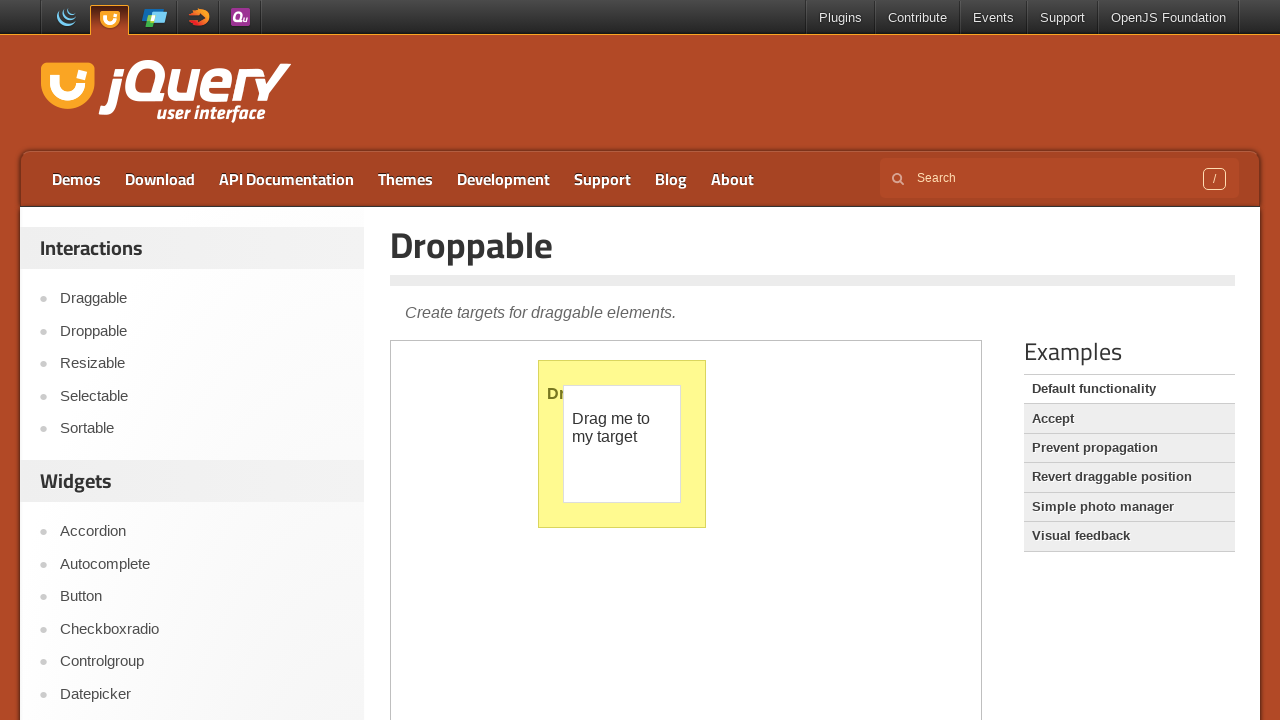

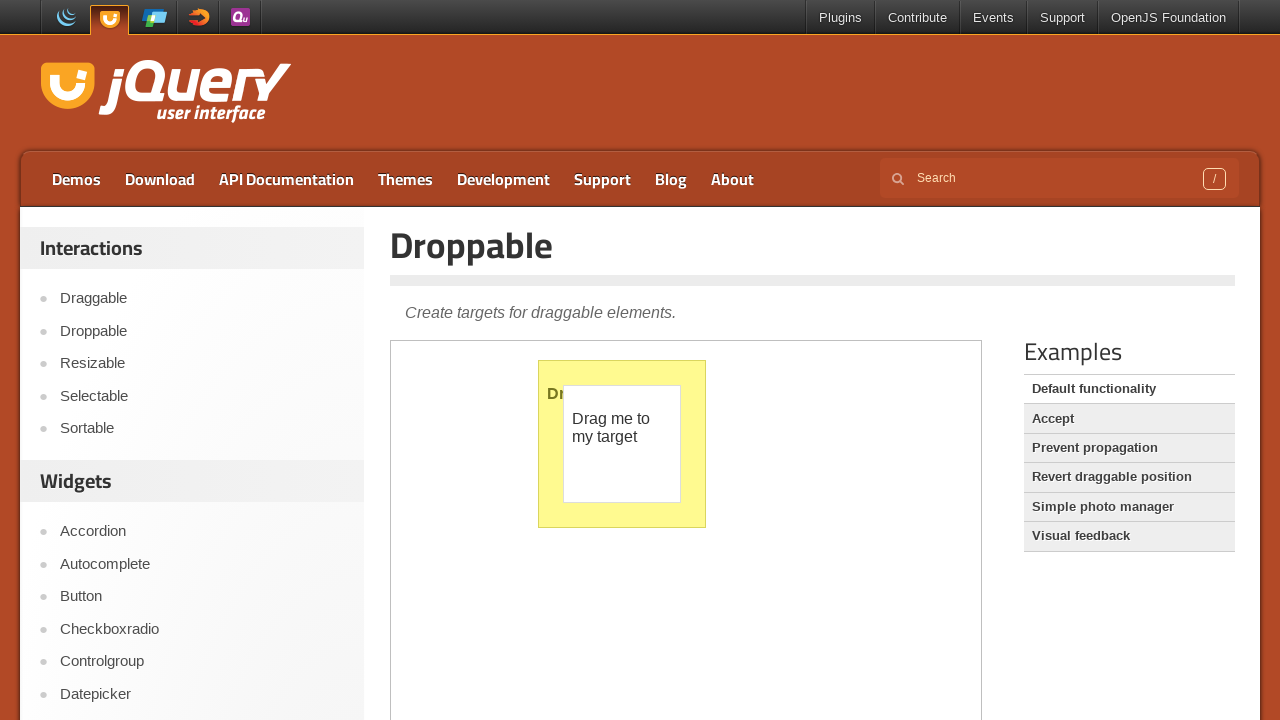